Tests the Awards link in the hamburger menu by clicking the menu toggle and navigating to the awards section

Starting URL: https://www.hematology.org/

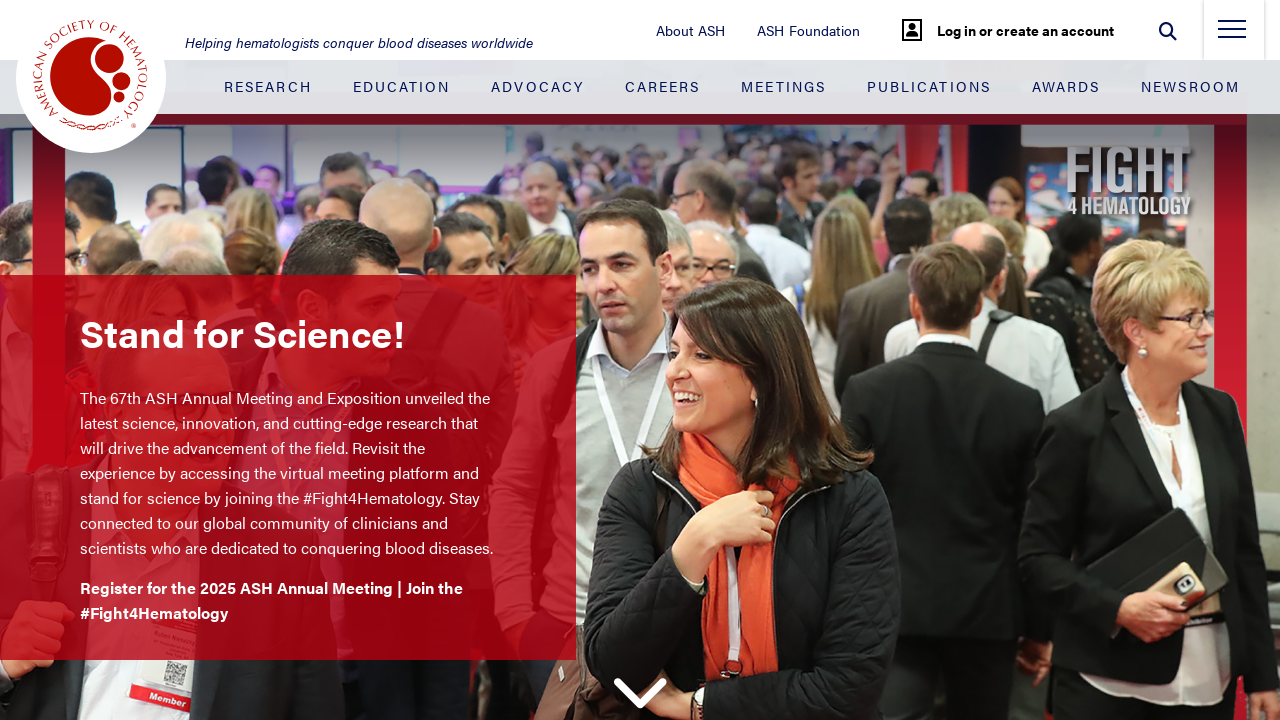

Clicked hamburger menu toggle at (1232, 35) on .nav-toggle
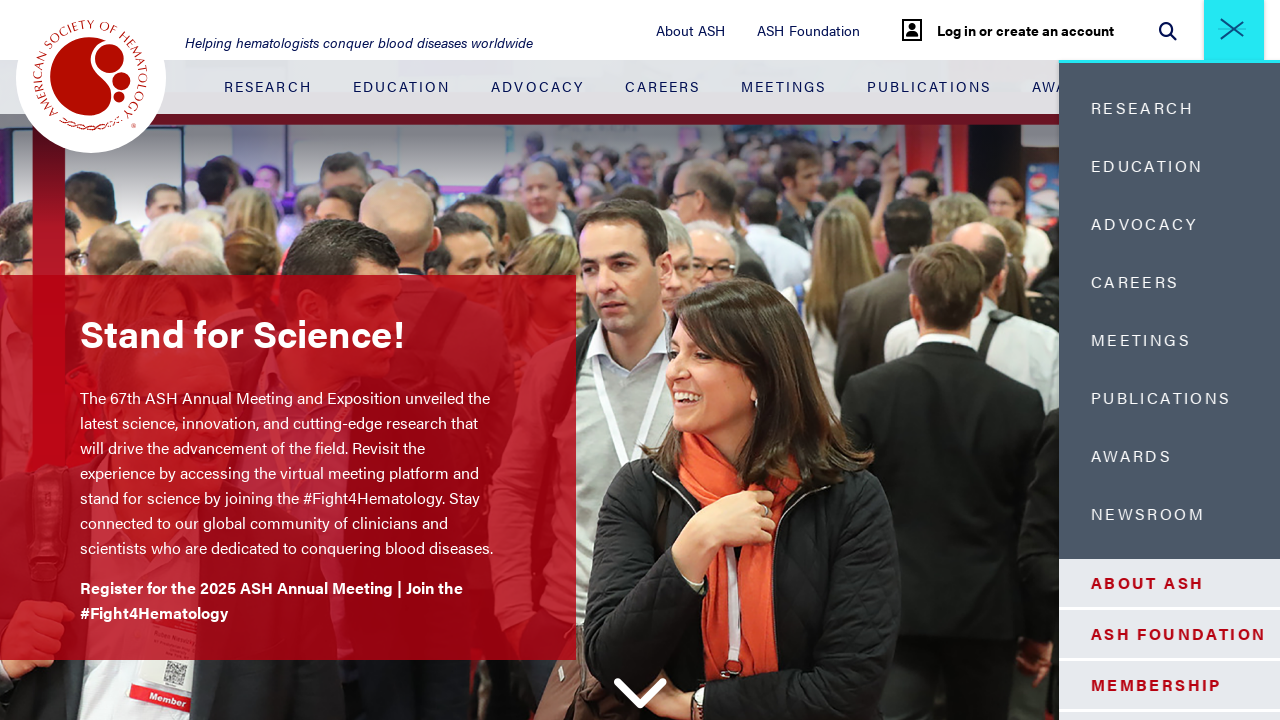

Clicked Awards link in hamburger menu at (1105, 456) on .side-menu-container__blue-section .nav-item:nth-child(7) > .nav-link
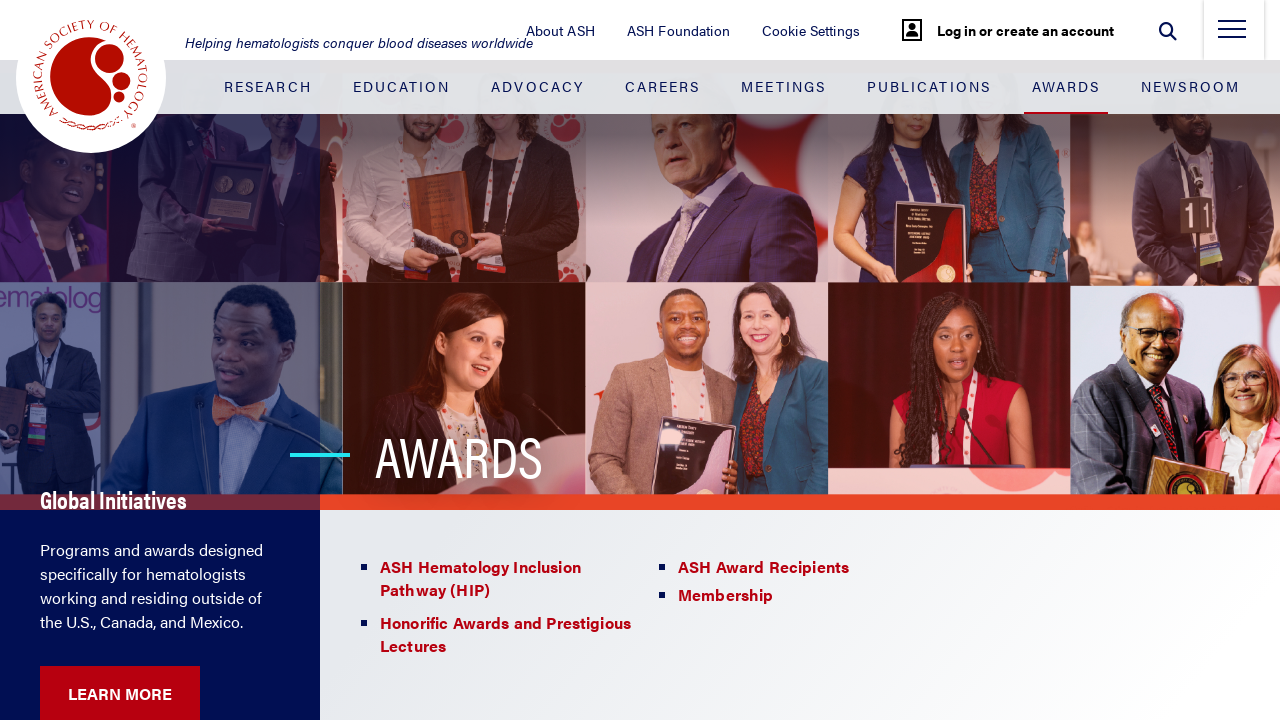

Awards page loaded with logo visible
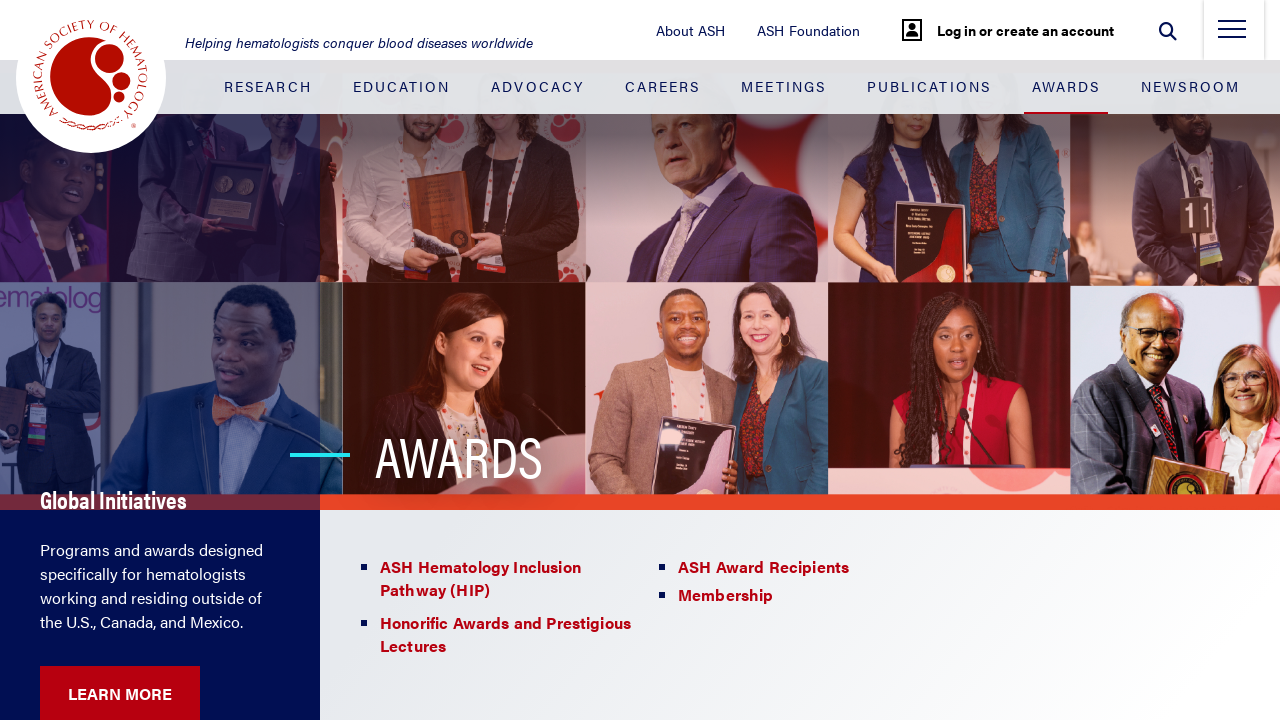

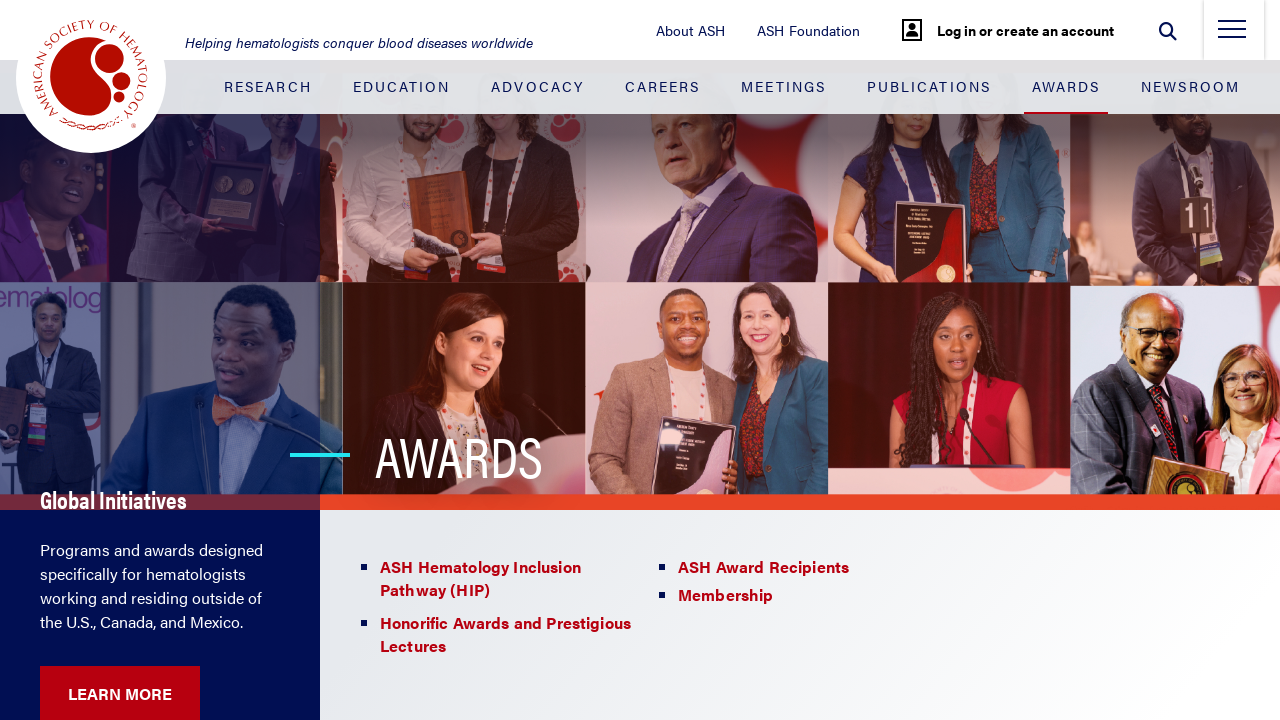